Clicks the Get Started button and checks if it receives focus

Starting URL: https://webdriver.io

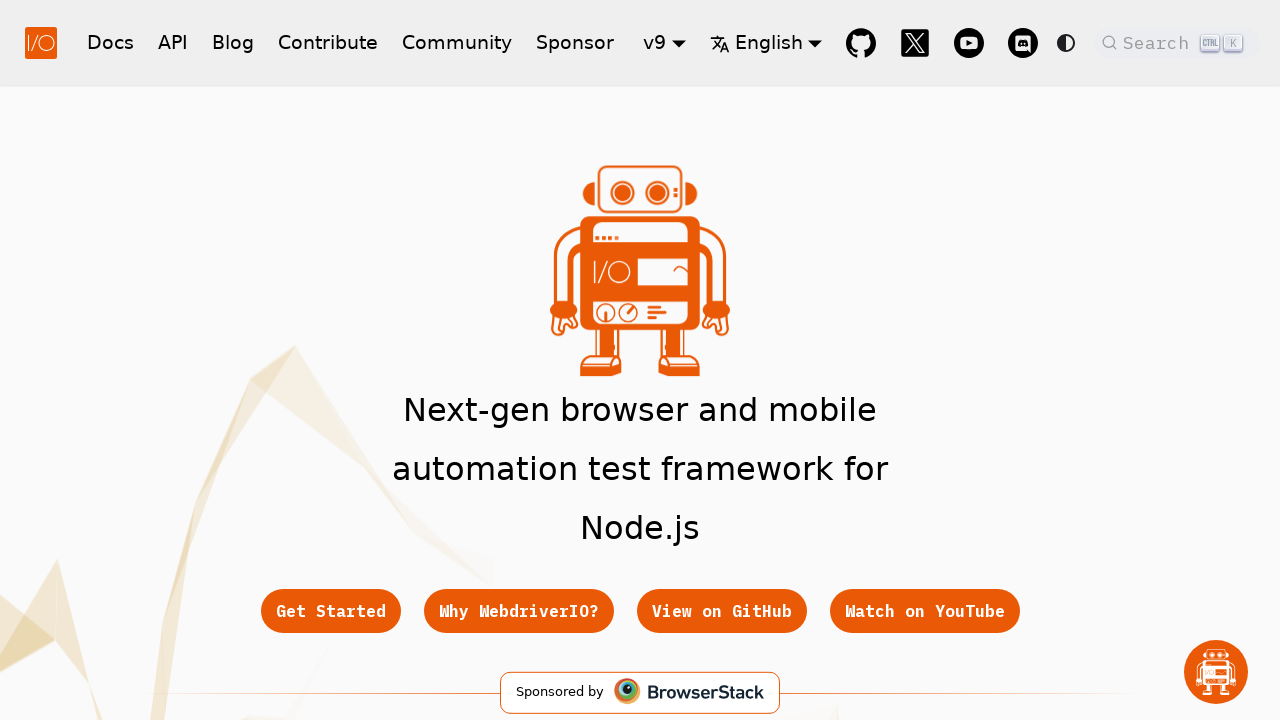

Located Get Started button element
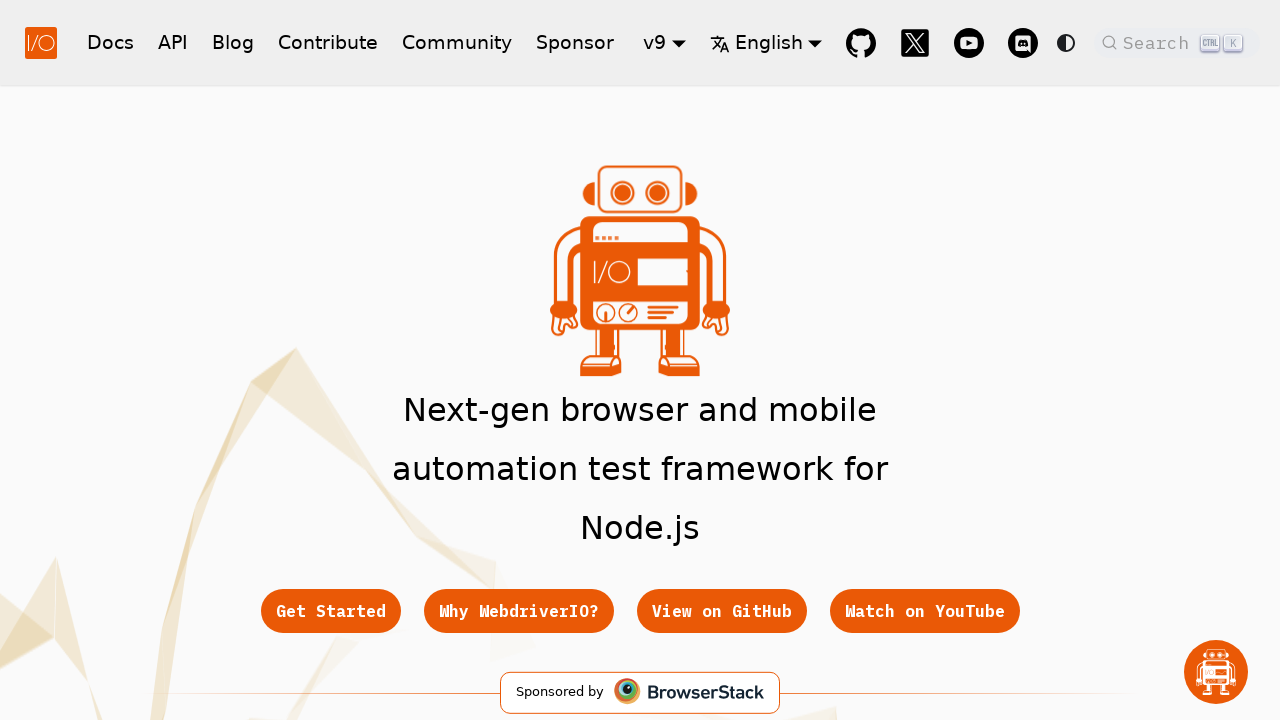

Clicked Get Started button at (330, 611) on .button[href="/docs/gettingstarted"]
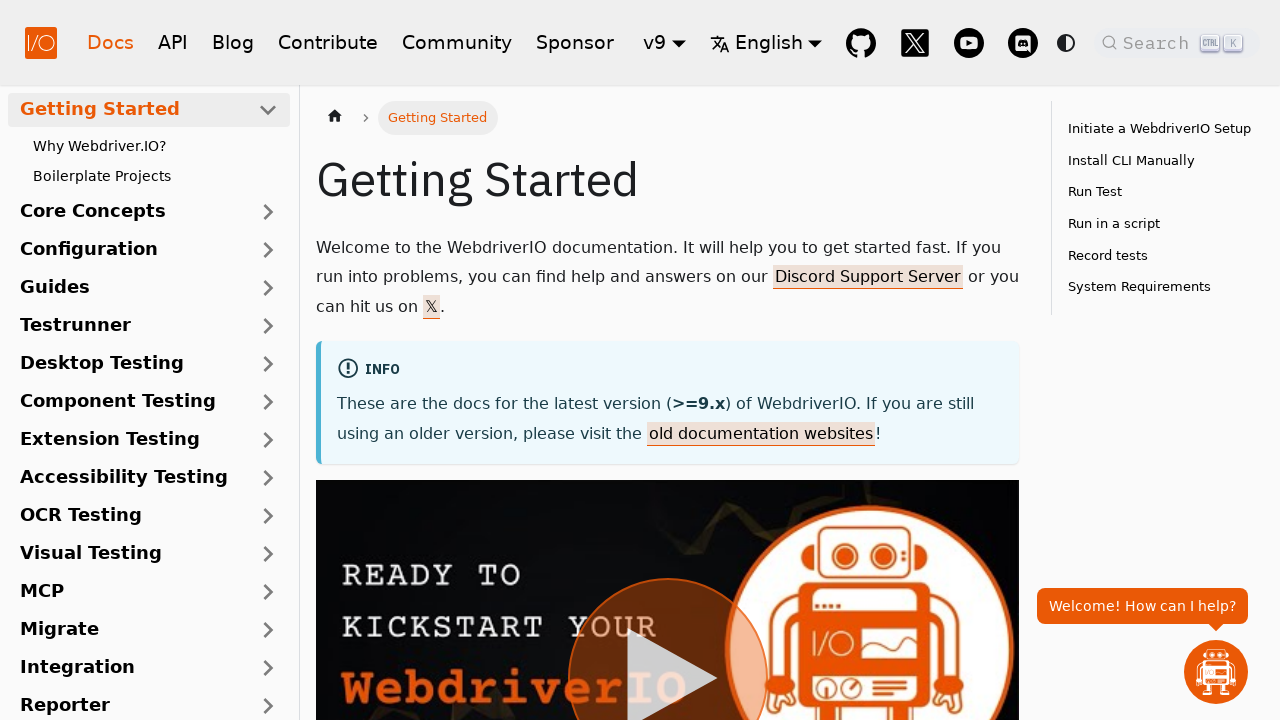

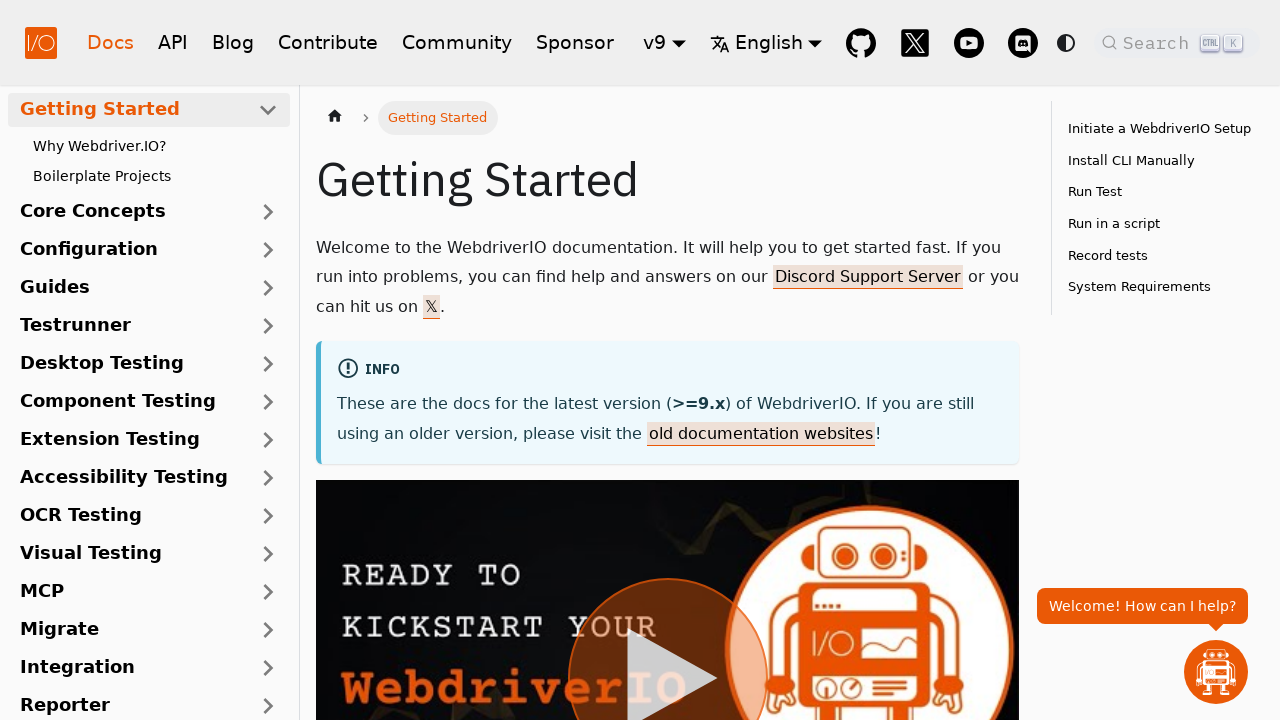